Tests horizontal scrolling inside a wrapper element on a lazy-load demo page by scrolling 500 pixels to the right within the element.

Starting URL: http://ressio.github.io/lazy-load-xt/demo/horizontal.htm

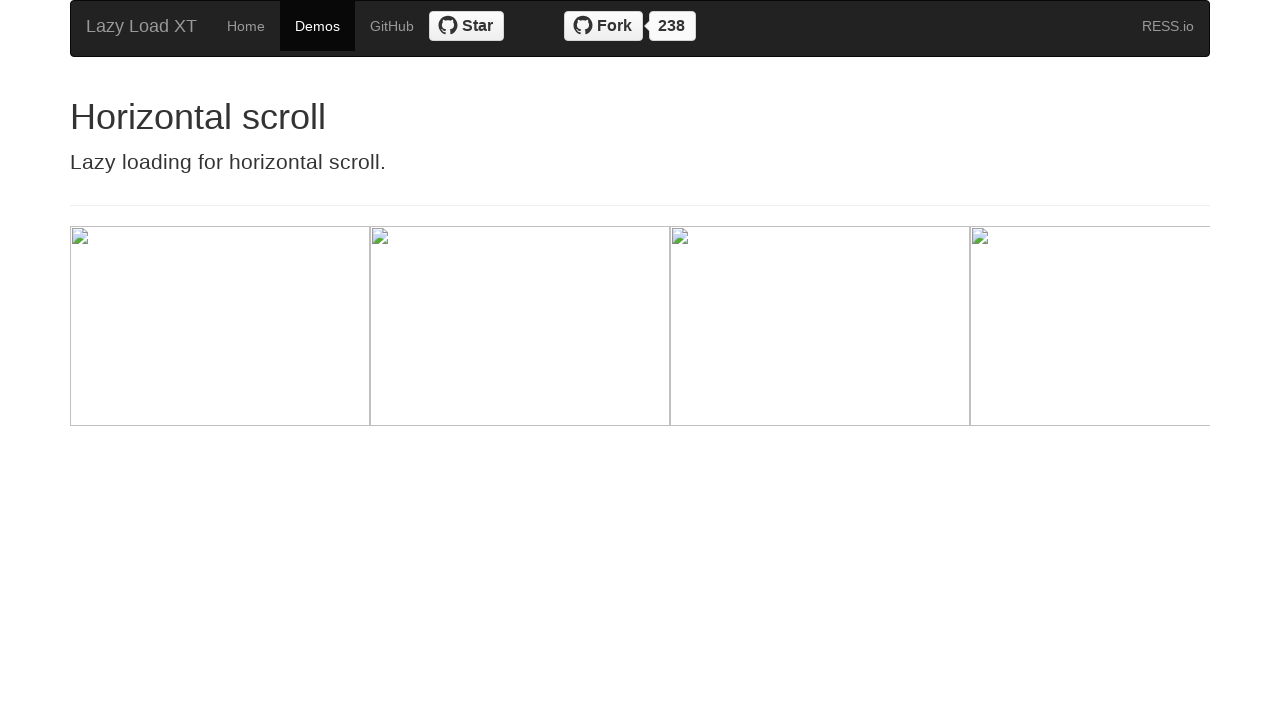

Wrapper element loaded and ready
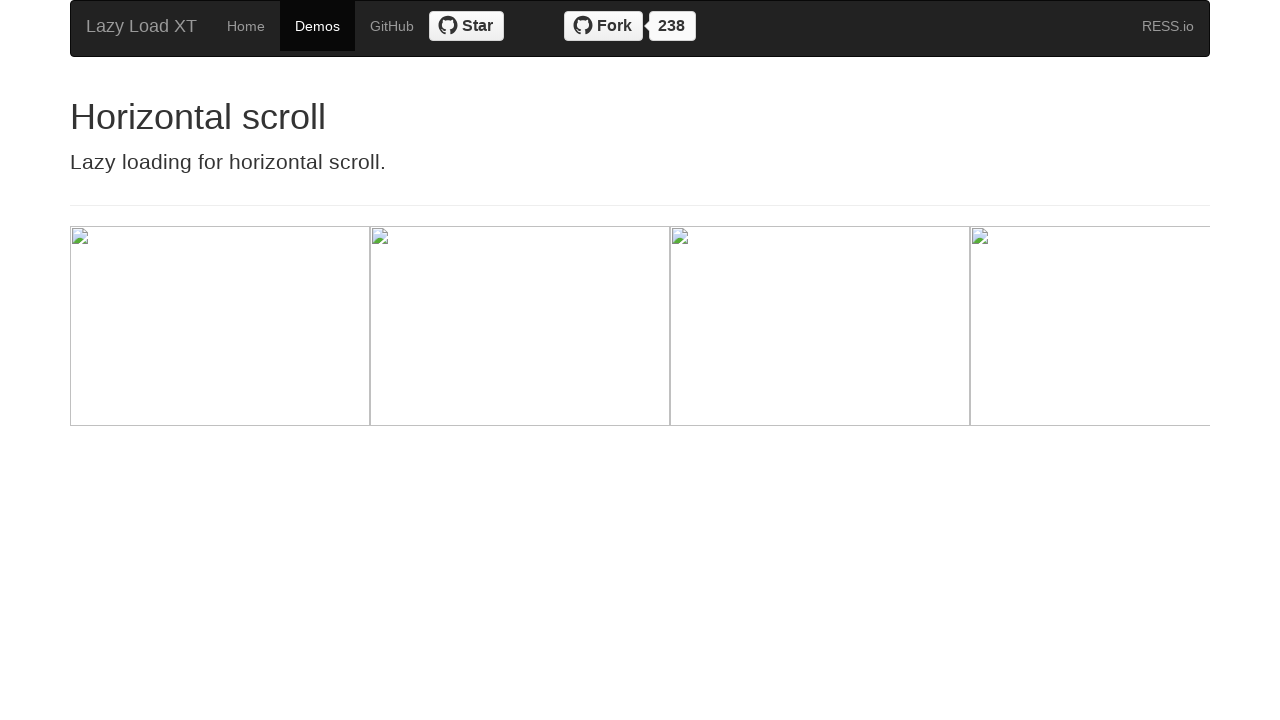

Scrolled 500 pixels to the right inside wrapper element
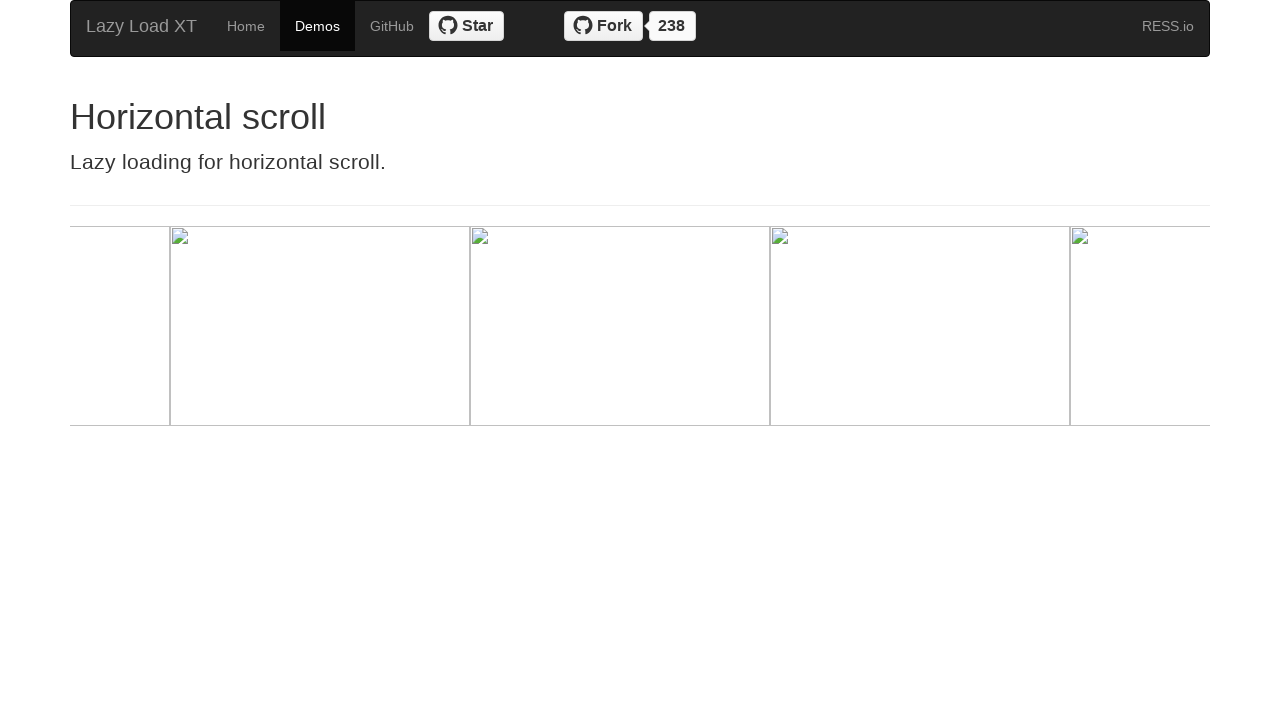

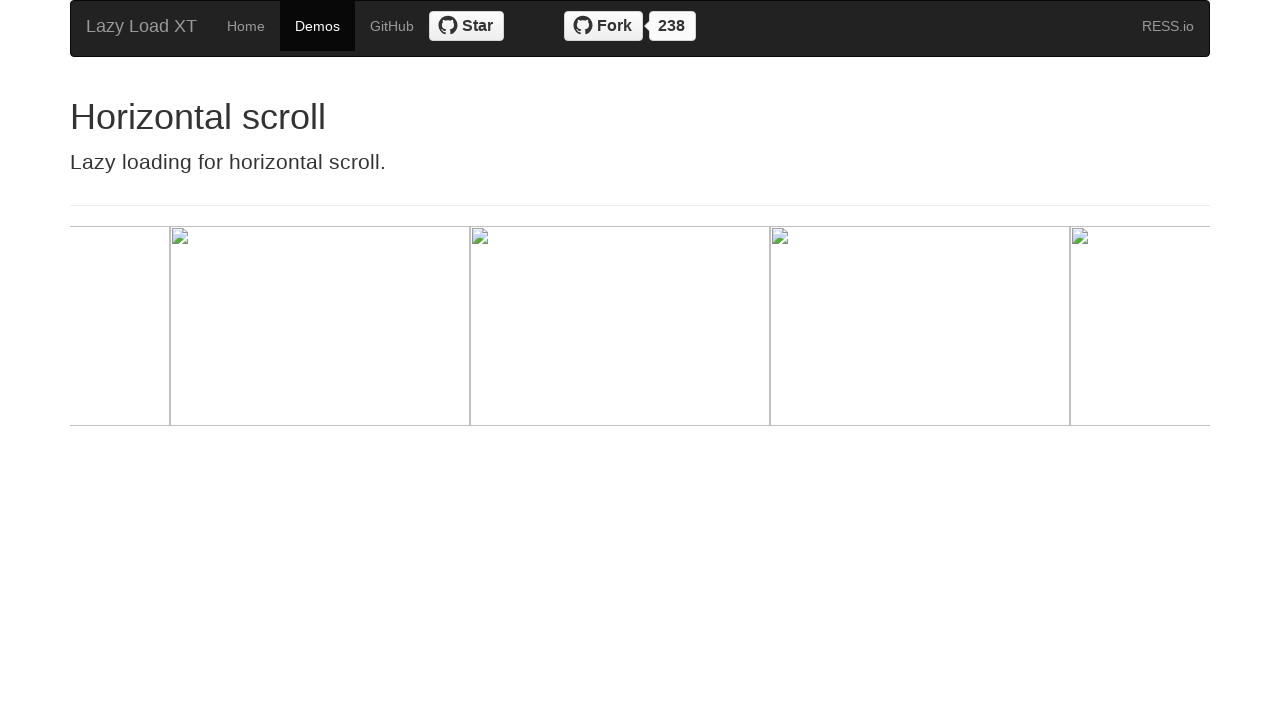